Tests simple JavaScript alert by triggering it and accepting the alert dialog

Starting URL: https://www.w3schools.com/js/tryit.asp?filename=tryjs_alert

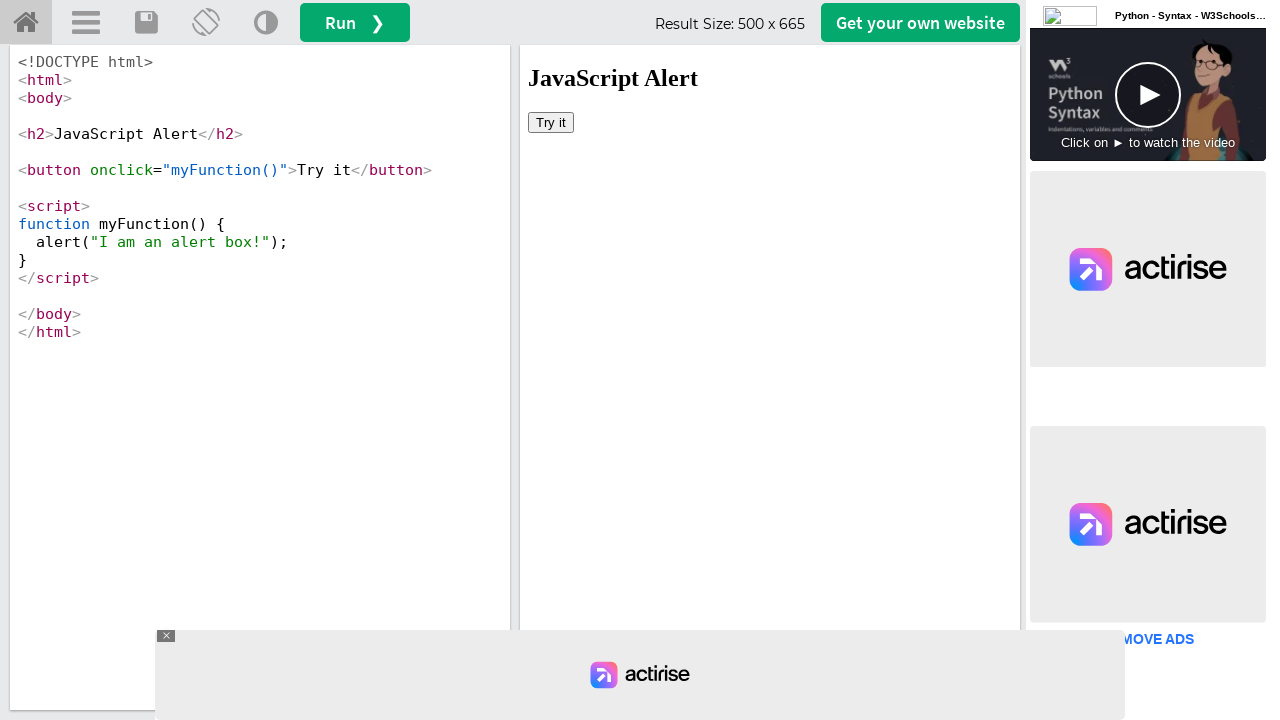

Located iframe#iframeResult containing the demo
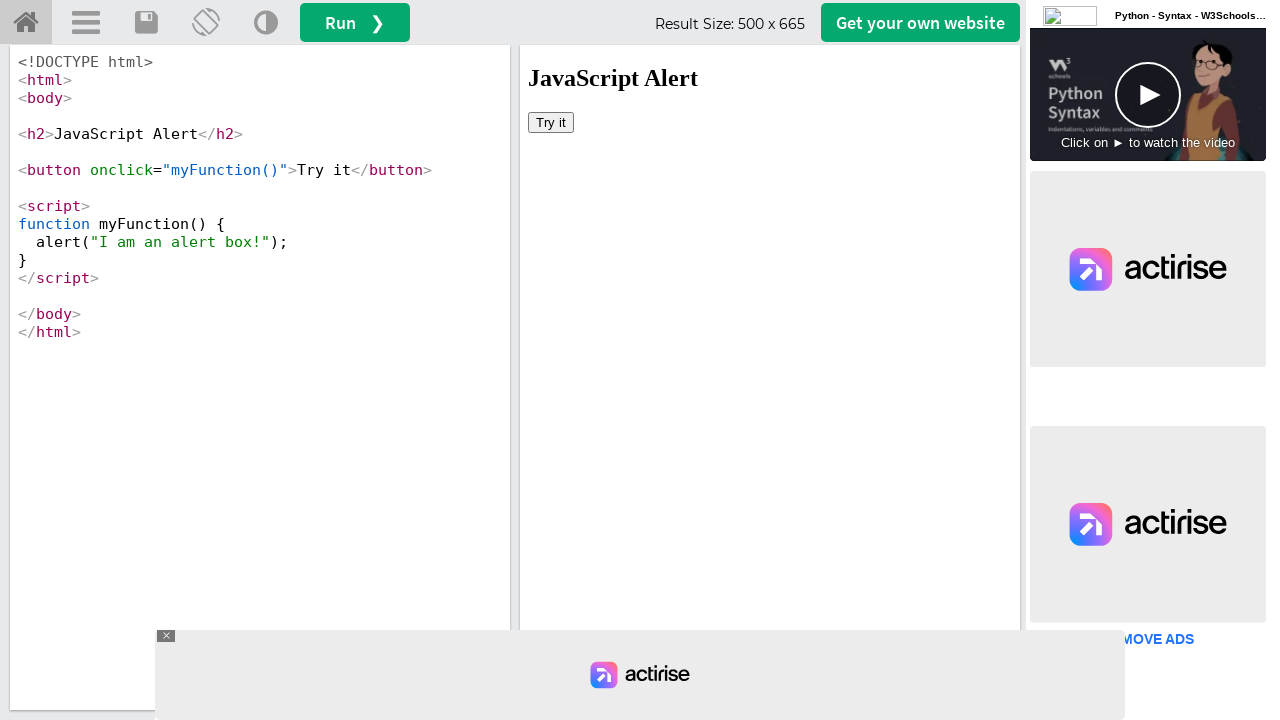

Clicked button to trigger JavaScript alert at (551, 122) on iframe#iframeResult >> internal:control=enter-frame >> button[onclick='myFunctio
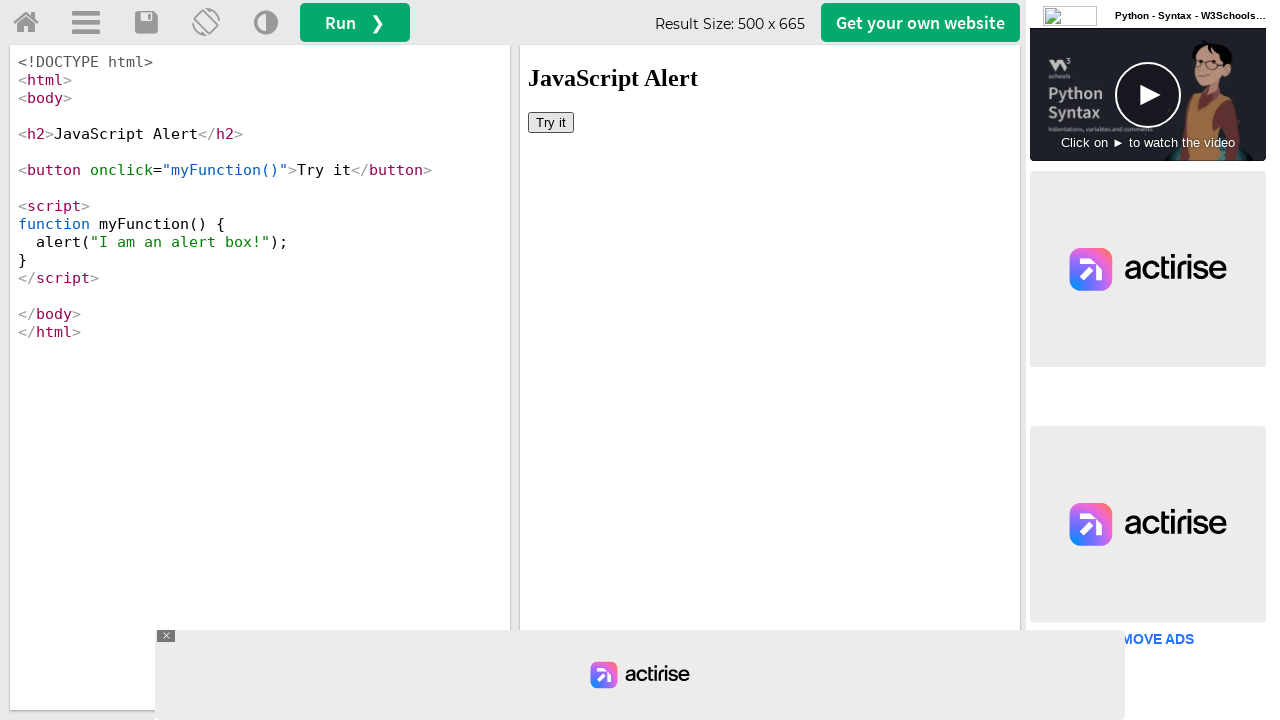

Set up dialog handler to accept alert
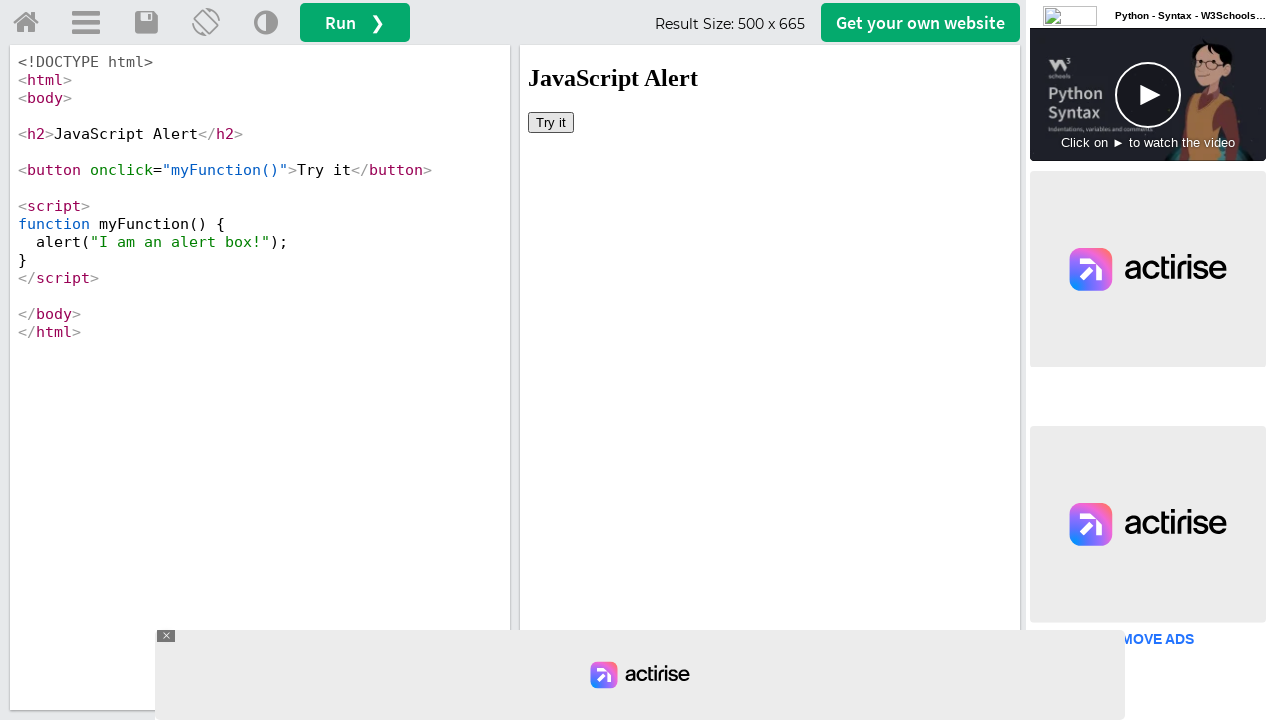

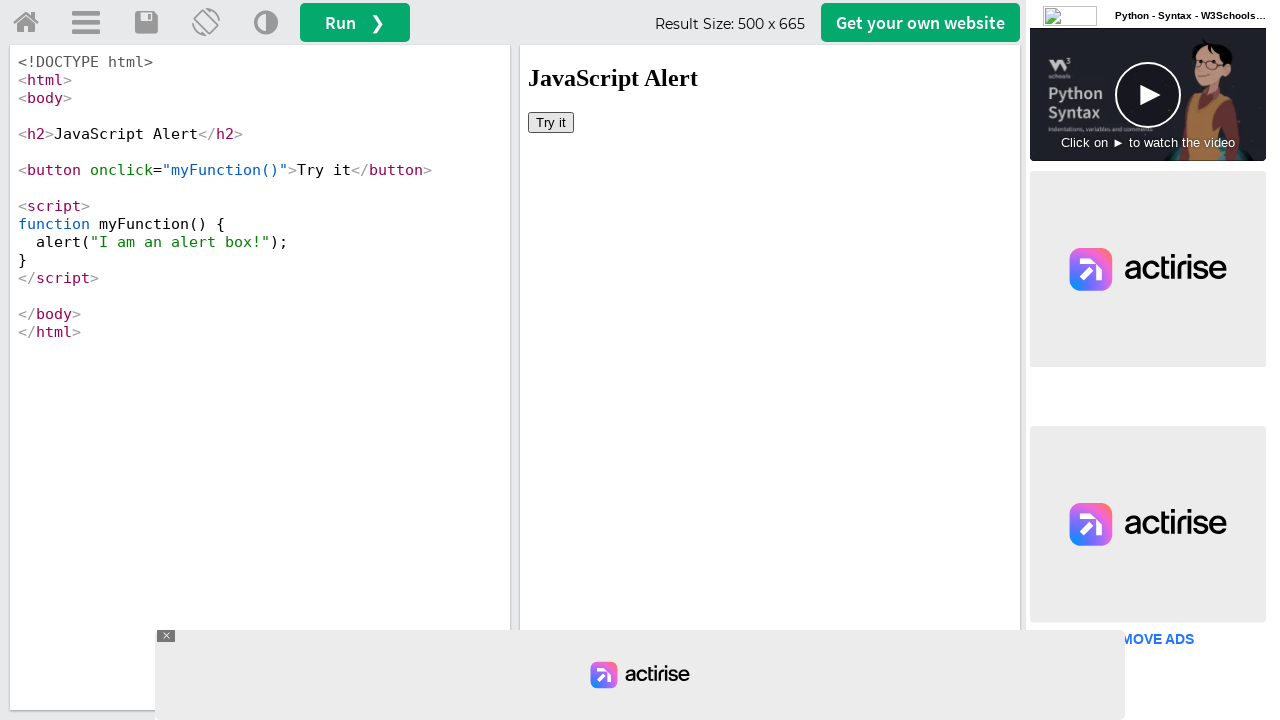